Tests an e-commerce site by searching for products (Carrot and Cucumber), adjusting quantities, adding them to cart, and proceeding to checkout

Starting URL: https://rahulshettyacademy.com/seleniumPractise/#/

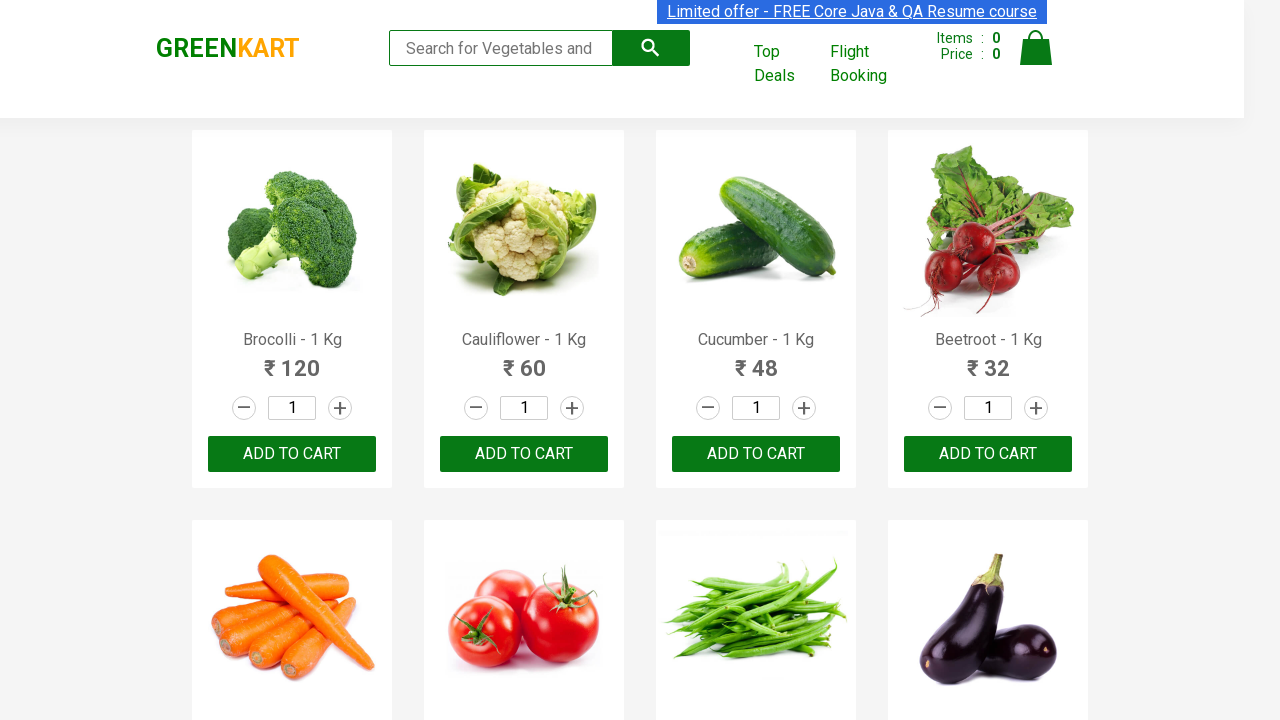

Filled search field with 'Brocolli' on .search-keyword
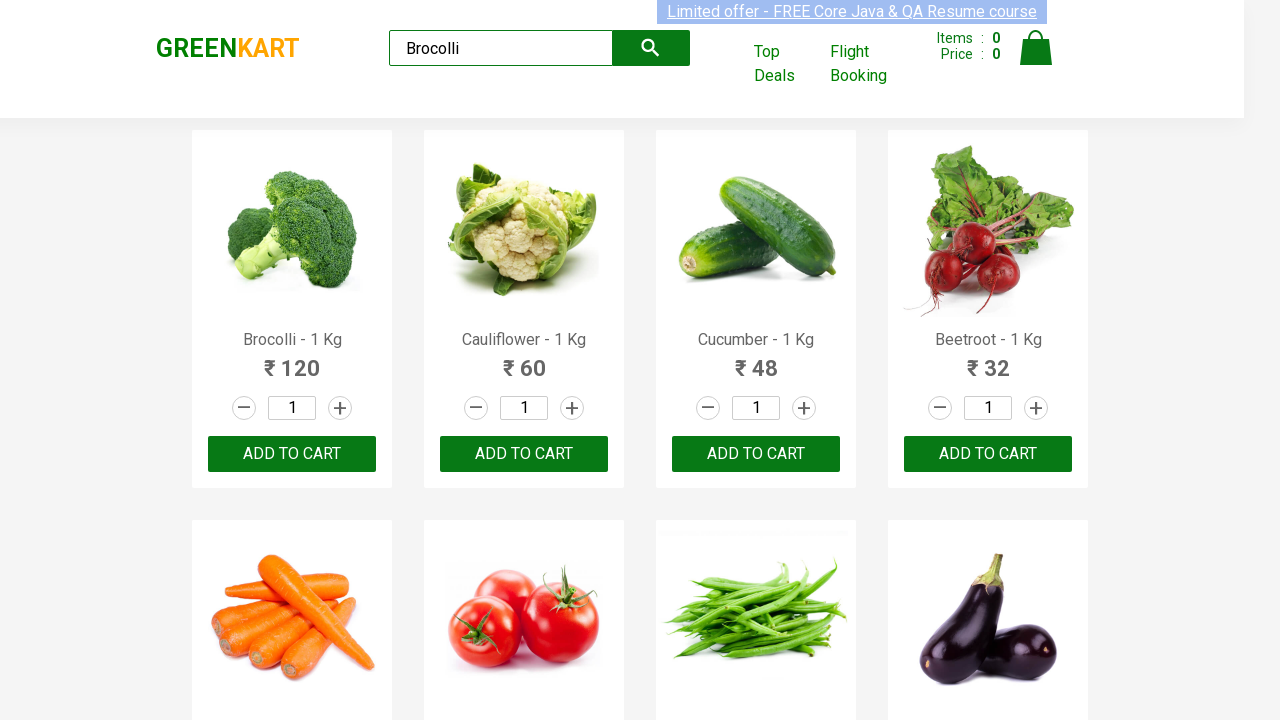

Updated search field to 'BrocolliCa' on .search-keyword
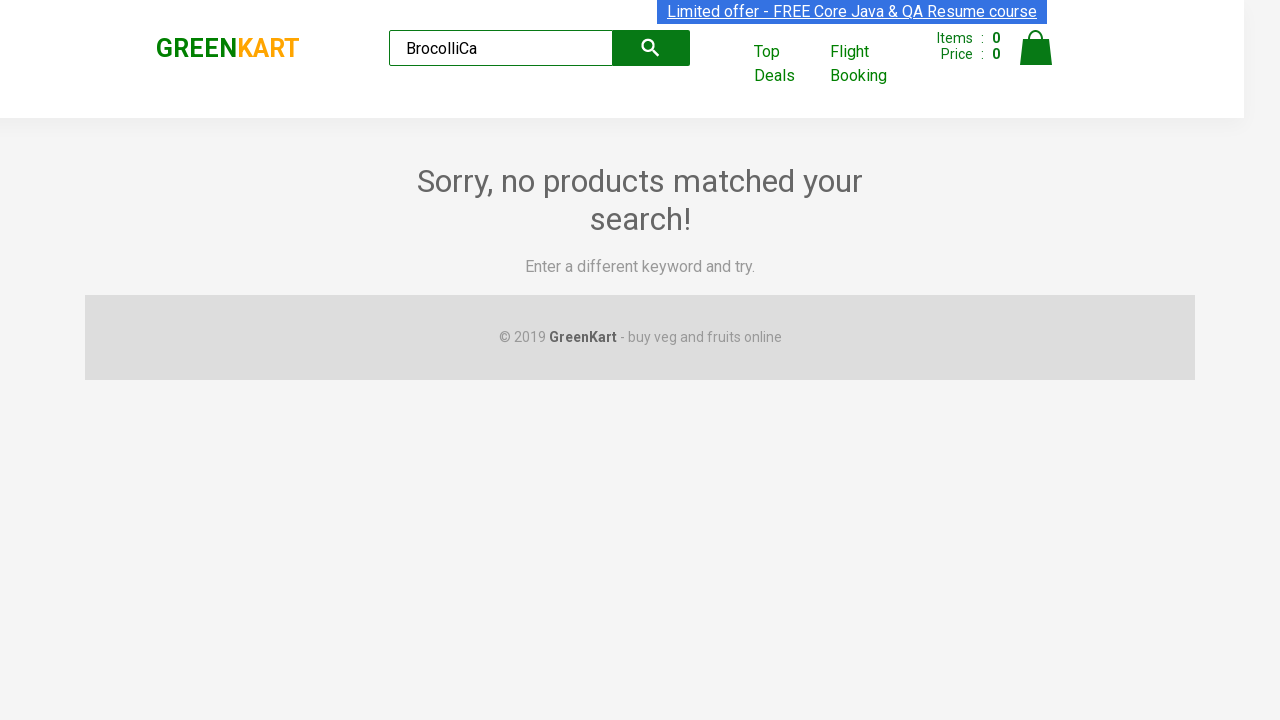

Cleared search field on .search-keyword
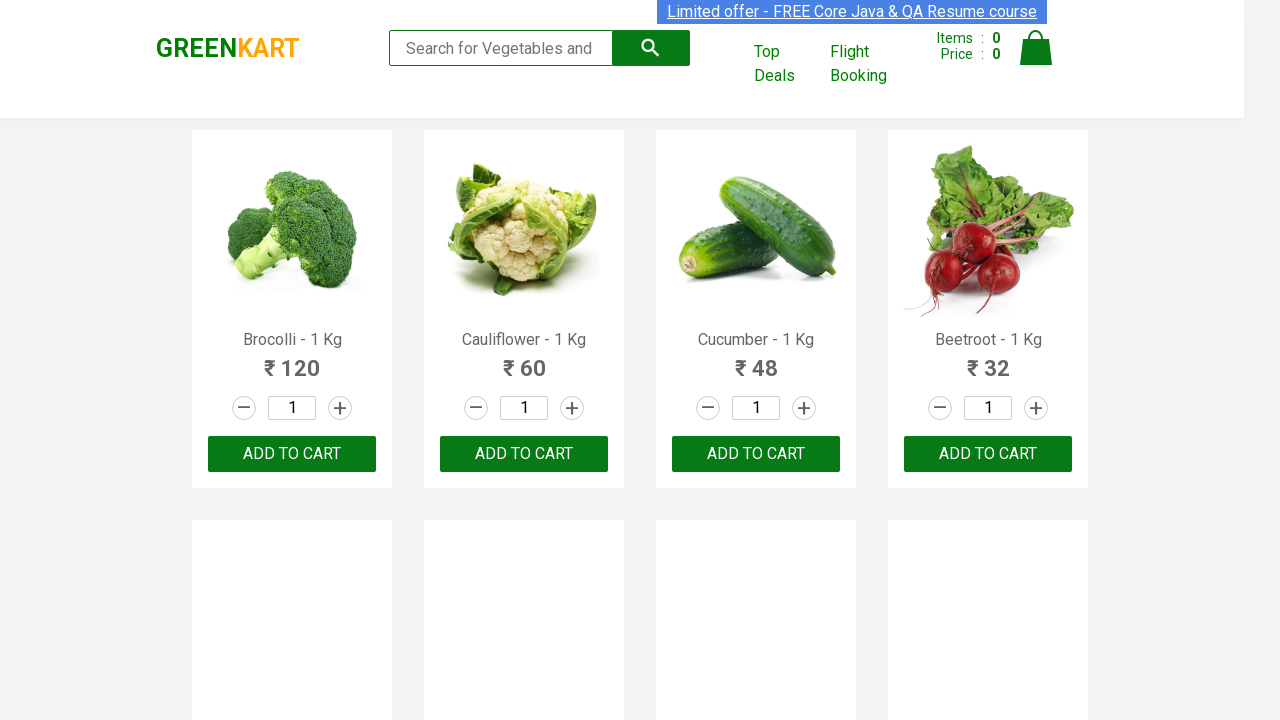

Filled search field with 'Ca' on .search-keyword
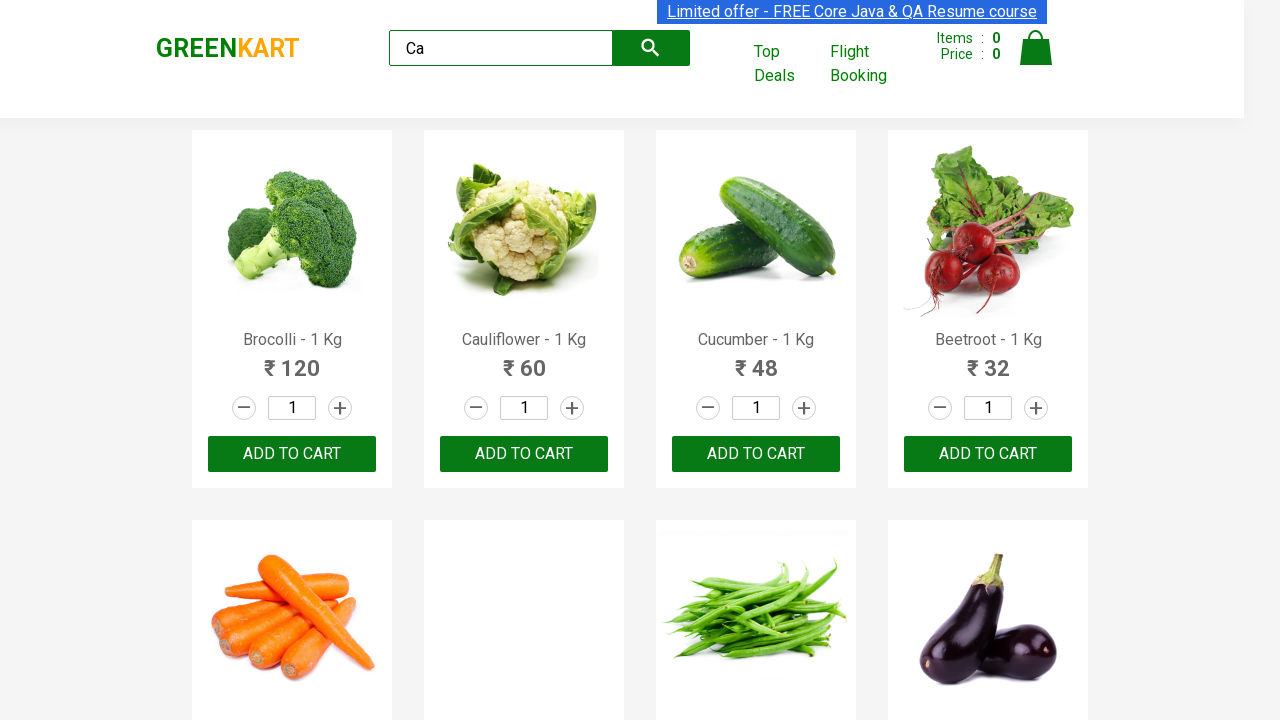

Filled search field with 'Carrot' on .search-keyword
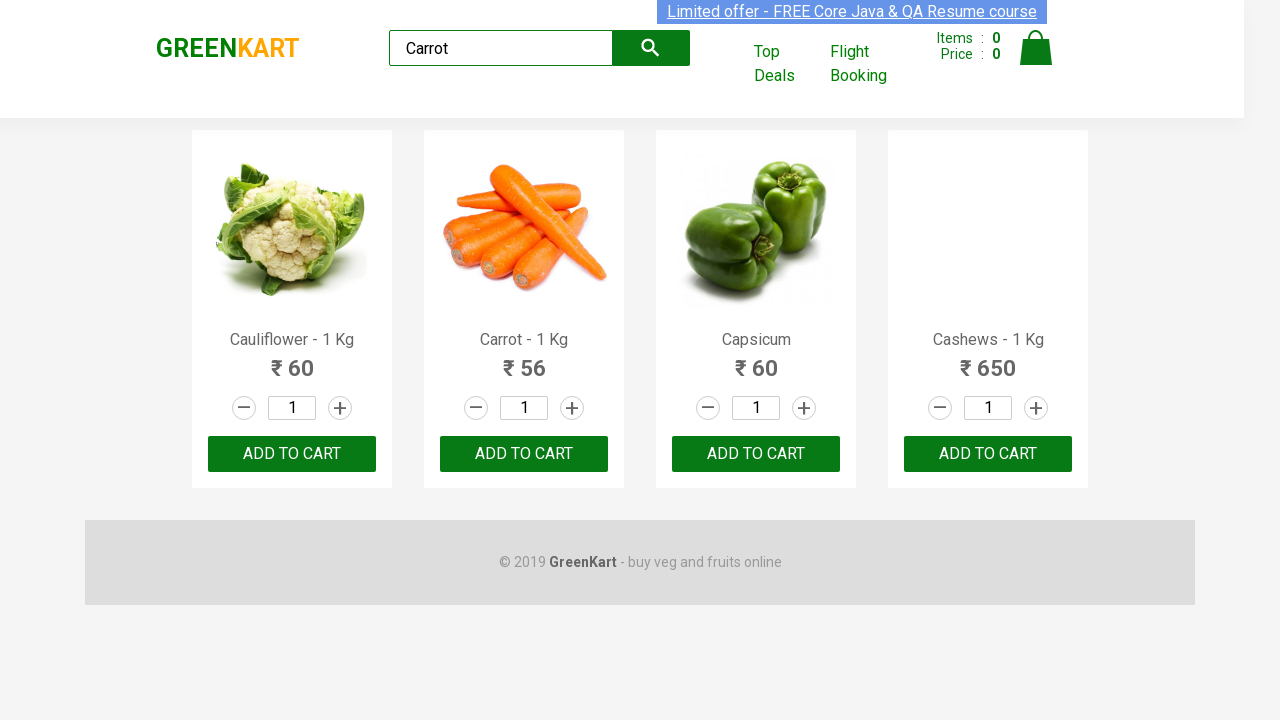

Clicked increment button for Carrot (click 1/10) at (340, 408) on :nth-child(1) > .stepper-input > .increment
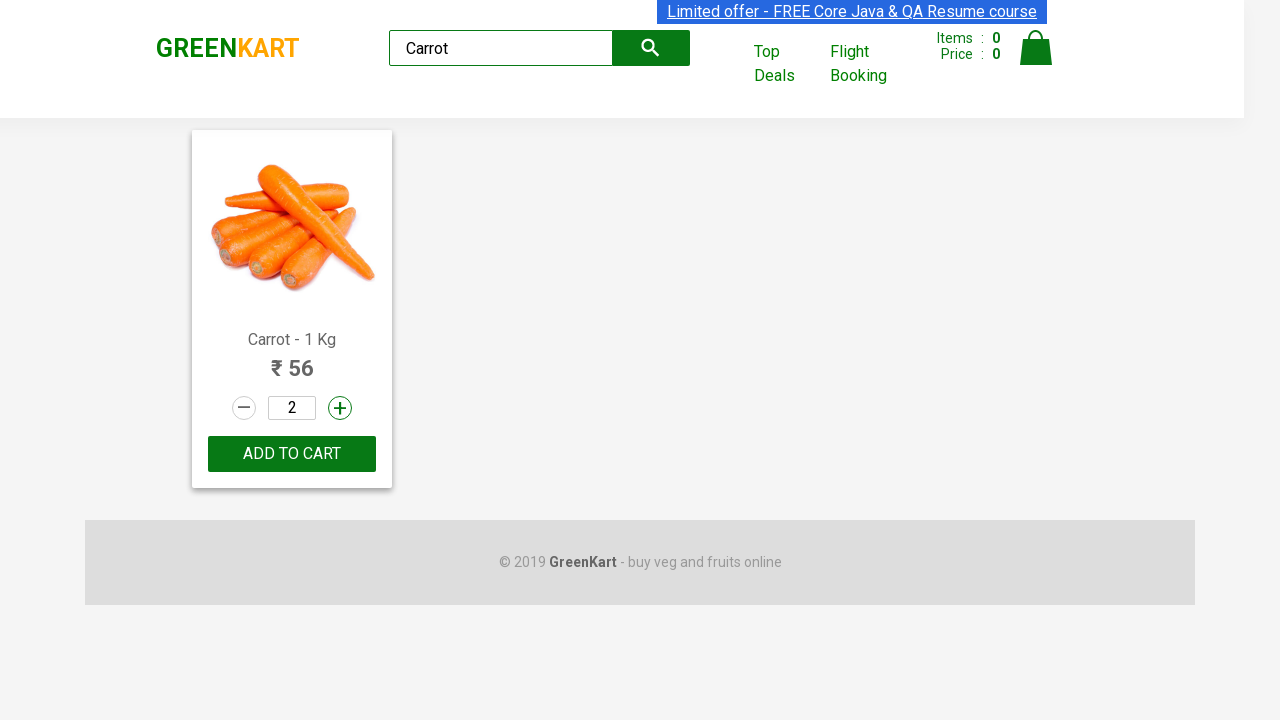

Clicked increment button for Carrot (click 2/10) at (340, 408) on :nth-child(1) > .stepper-input > .increment
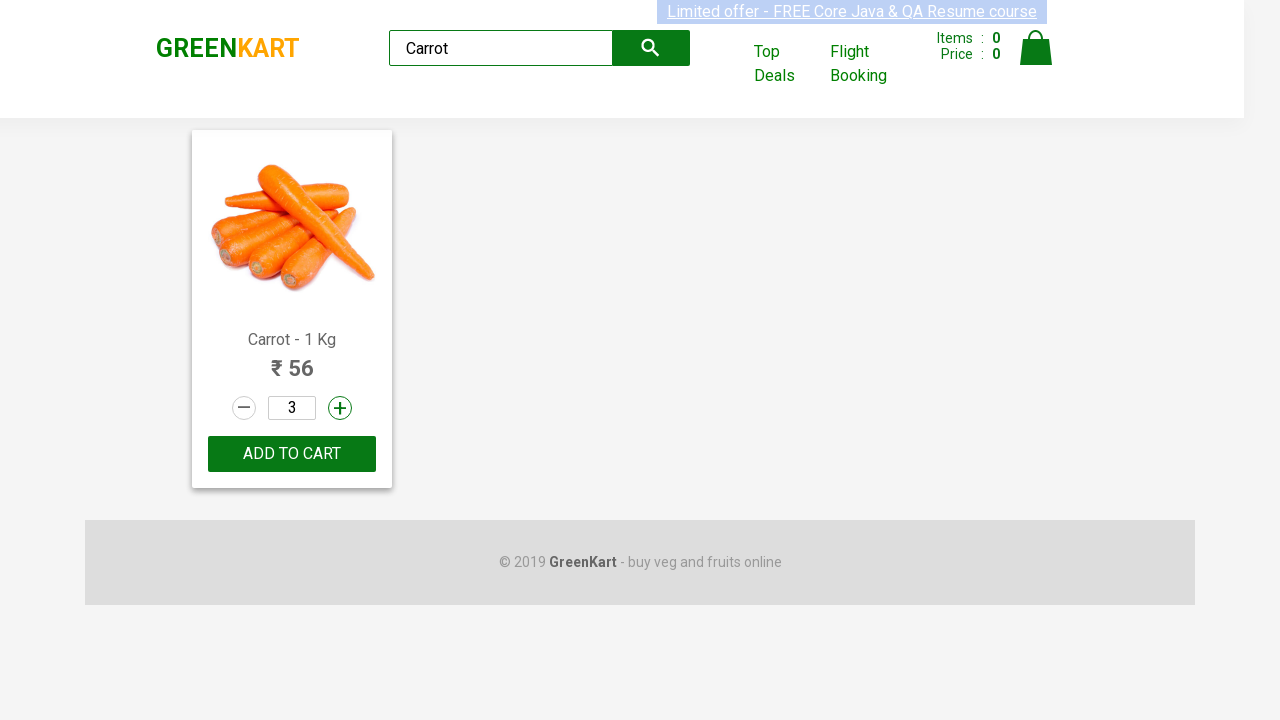

Clicked increment button for Carrot (click 3/10) at (340, 408) on :nth-child(1) > .stepper-input > .increment
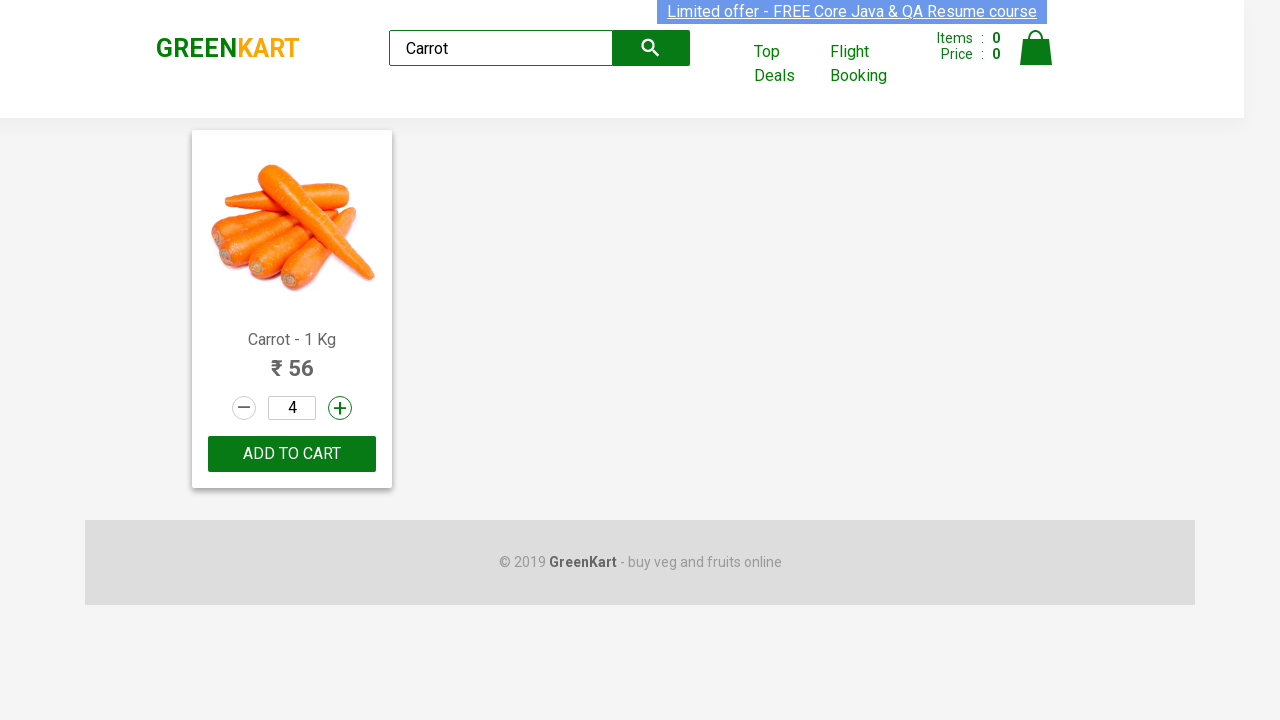

Clicked increment button for Carrot (click 4/10) at (340, 408) on :nth-child(1) > .stepper-input > .increment
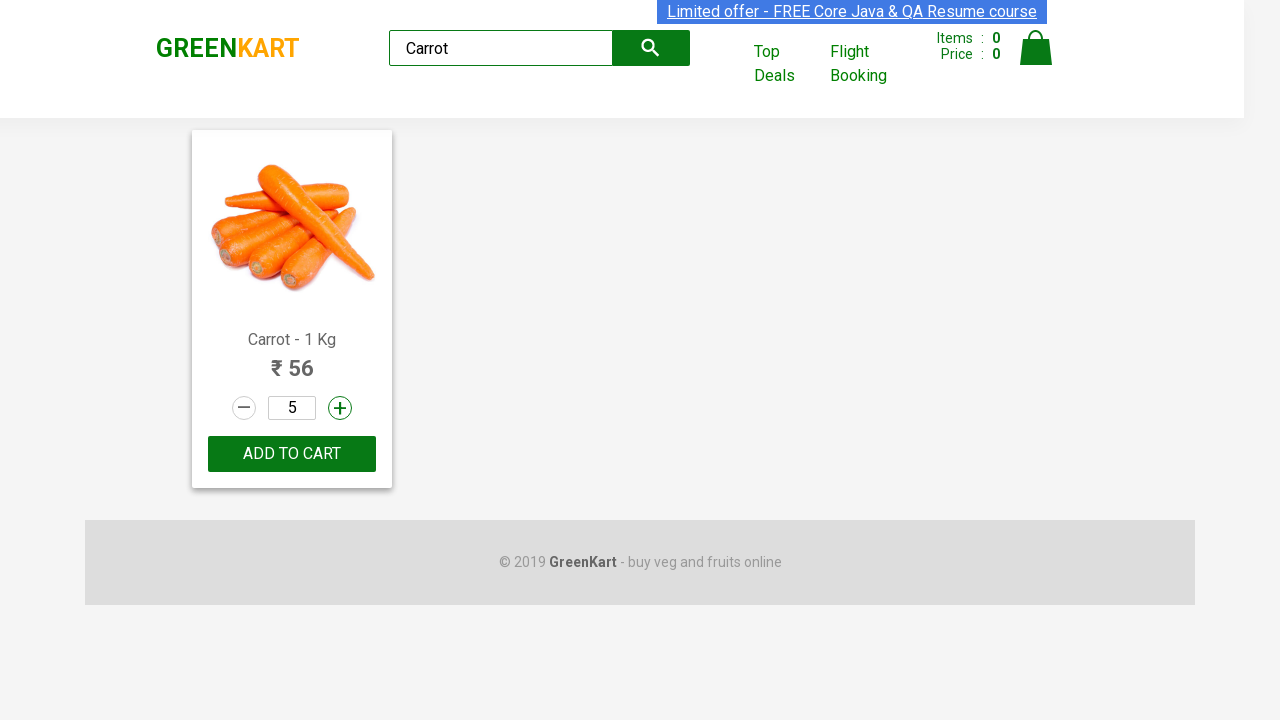

Clicked increment button for Carrot (click 5/10) at (340, 408) on :nth-child(1) > .stepper-input > .increment
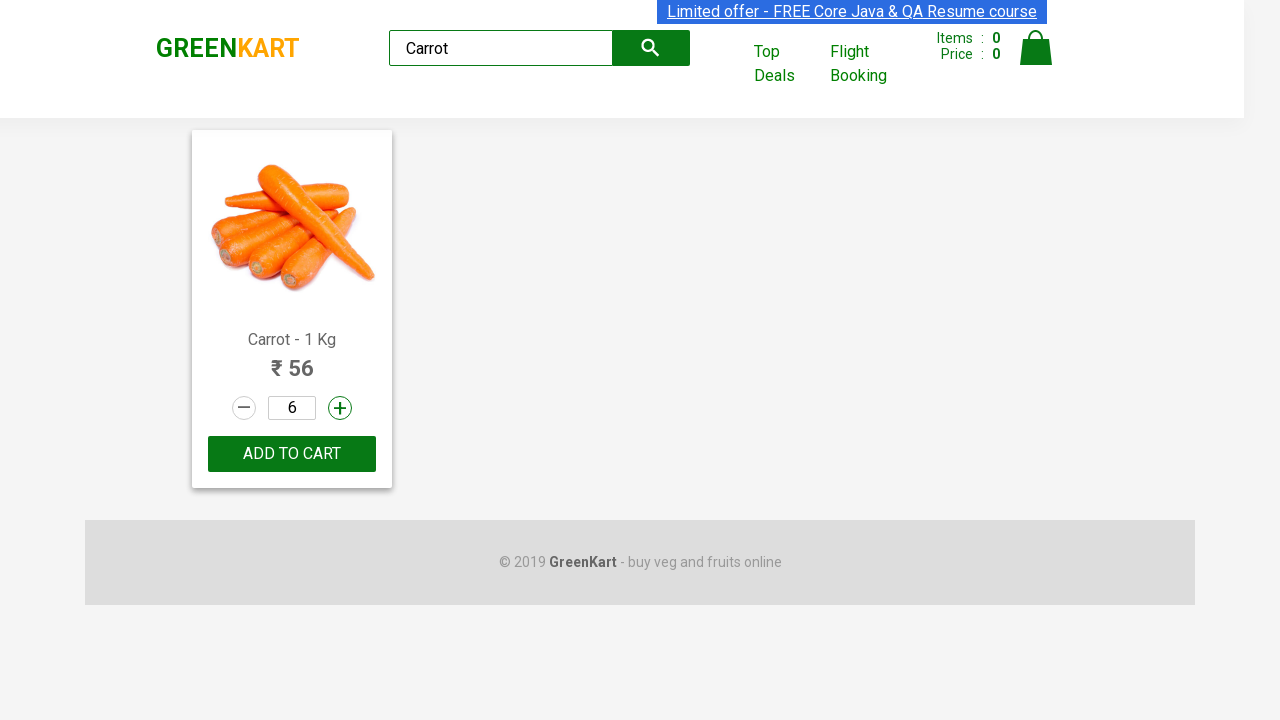

Clicked increment button for Carrot (click 6/10) at (340, 408) on :nth-child(1) > .stepper-input > .increment
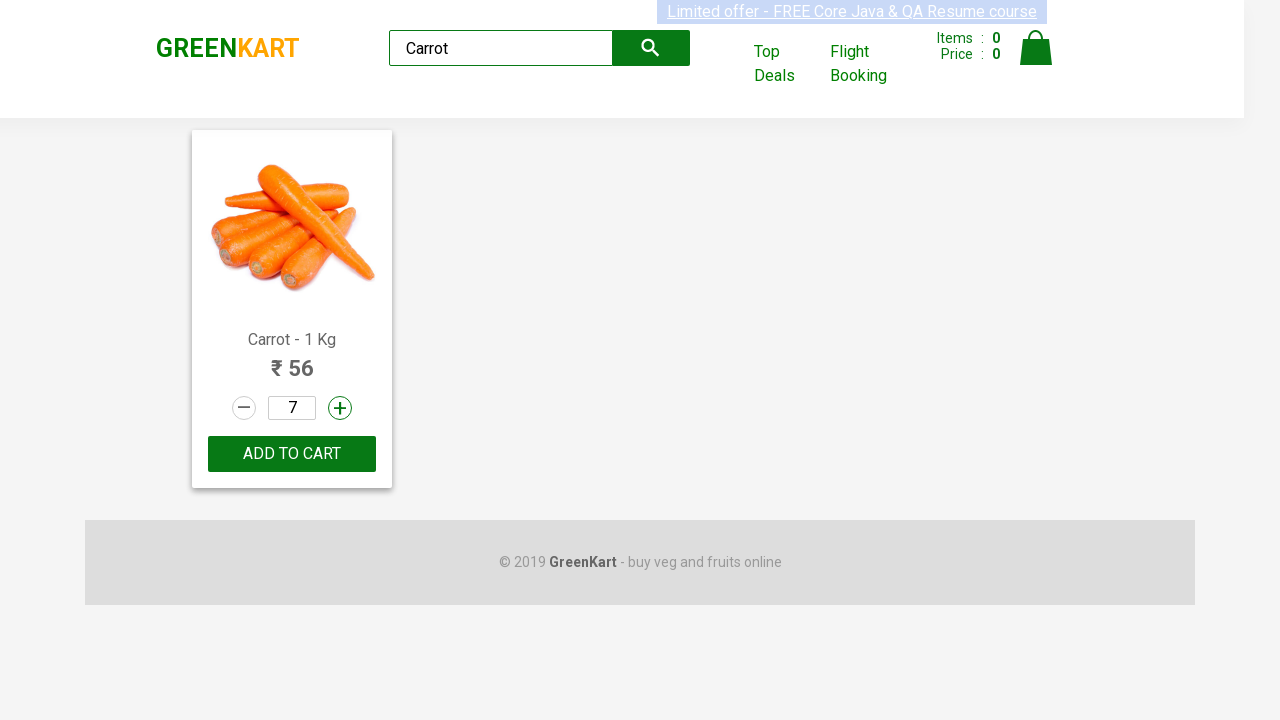

Clicked increment button for Carrot (click 7/10) at (340, 408) on :nth-child(1) > .stepper-input > .increment
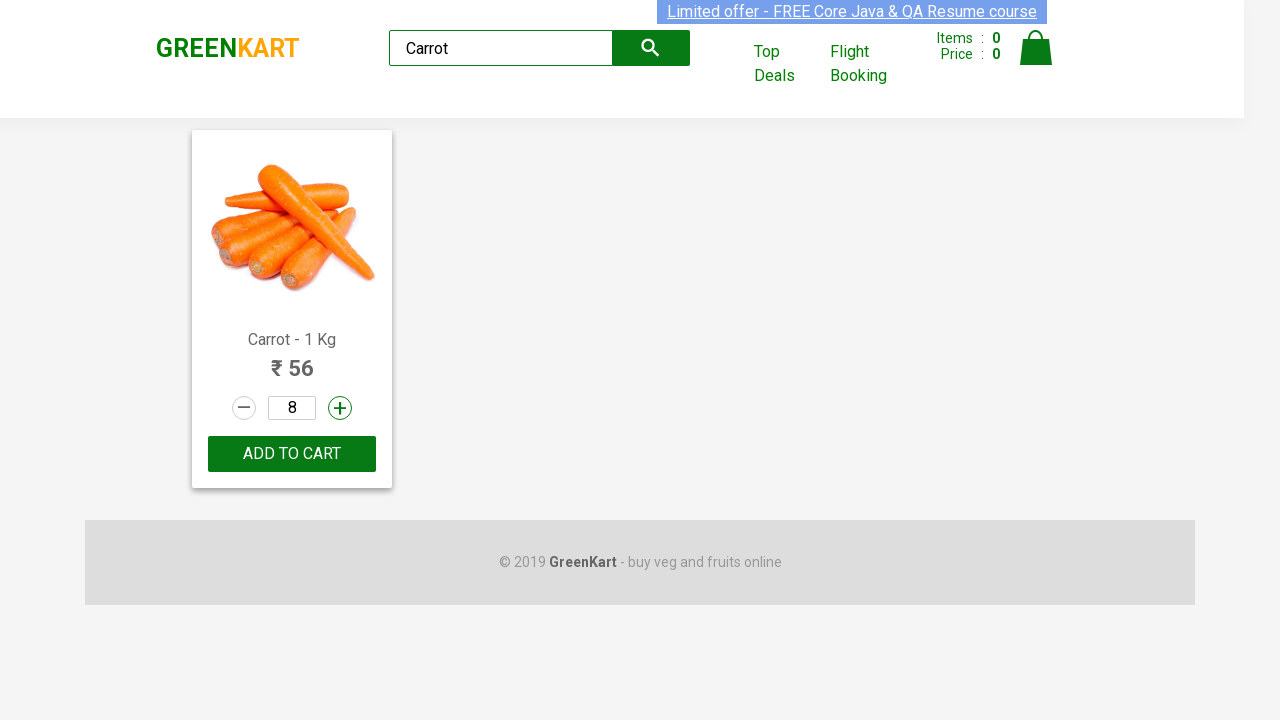

Clicked increment button for Carrot (click 8/10) at (340, 408) on :nth-child(1) > .stepper-input > .increment
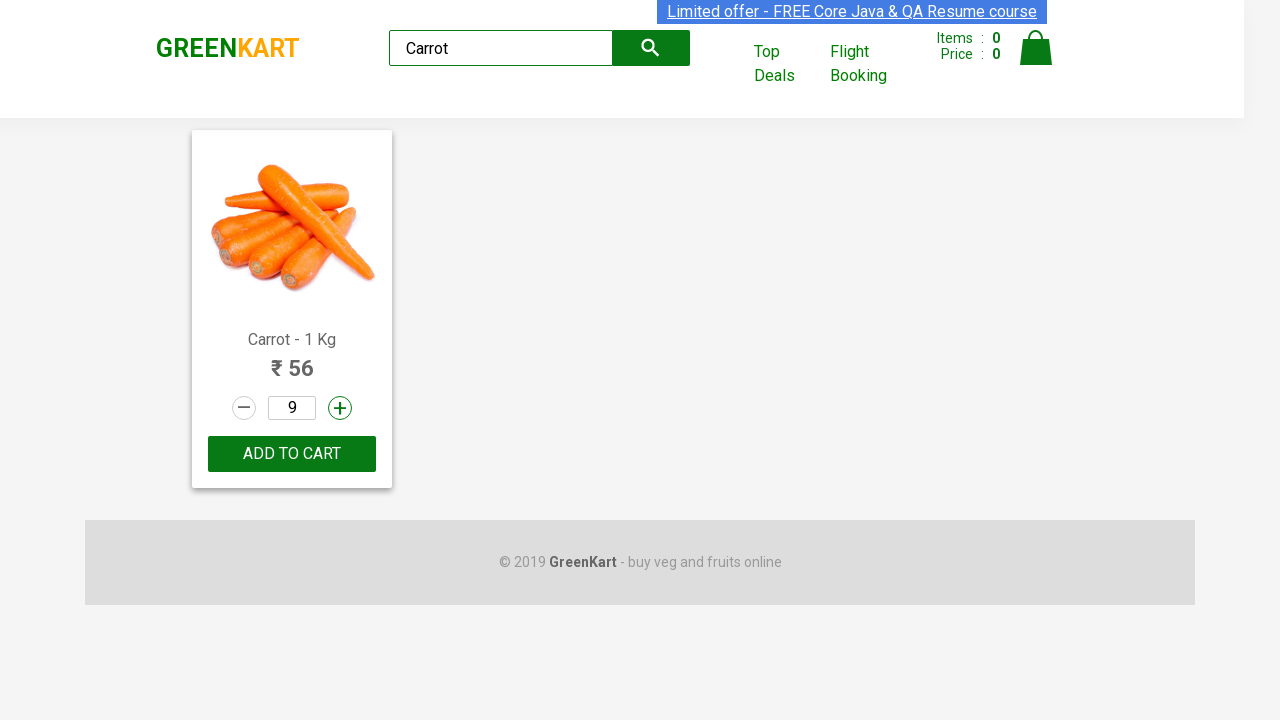

Clicked increment button for Carrot (click 9/10) at (340, 408) on :nth-child(1) > .stepper-input > .increment
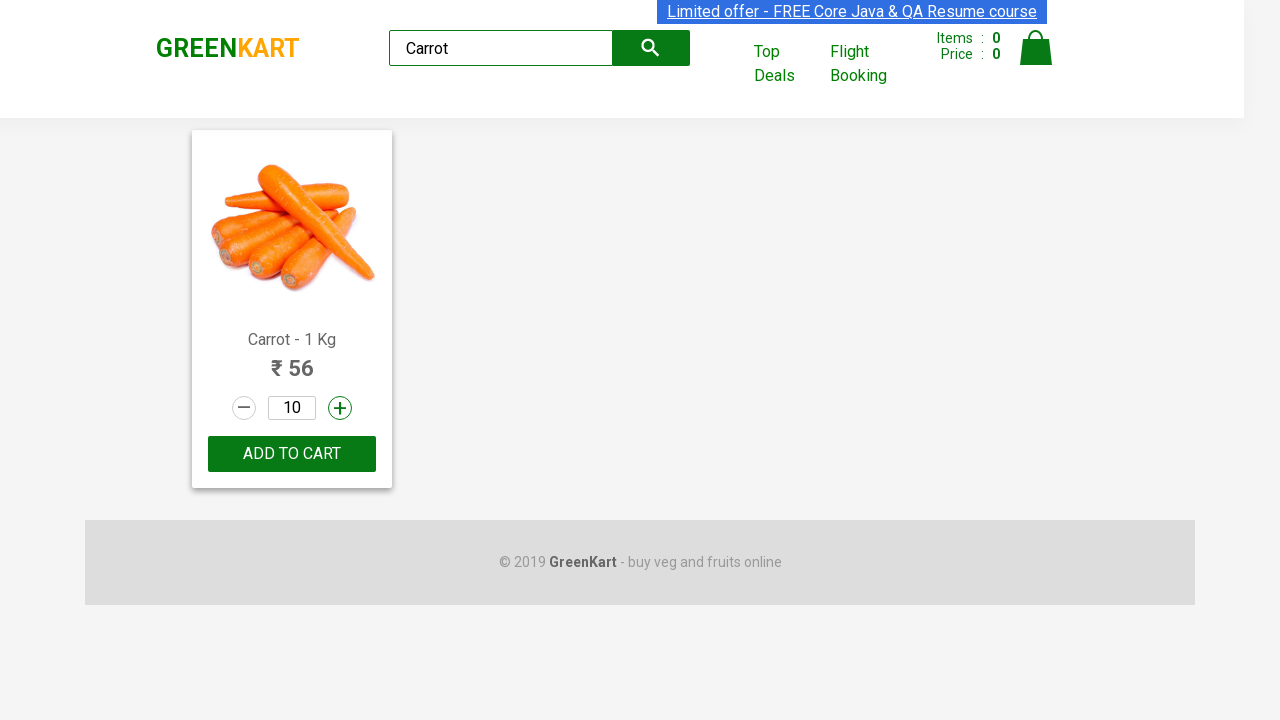

Clicked increment button for Carrot (click 10/10) at (340, 408) on :nth-child(1) > .stepper-input > .increment
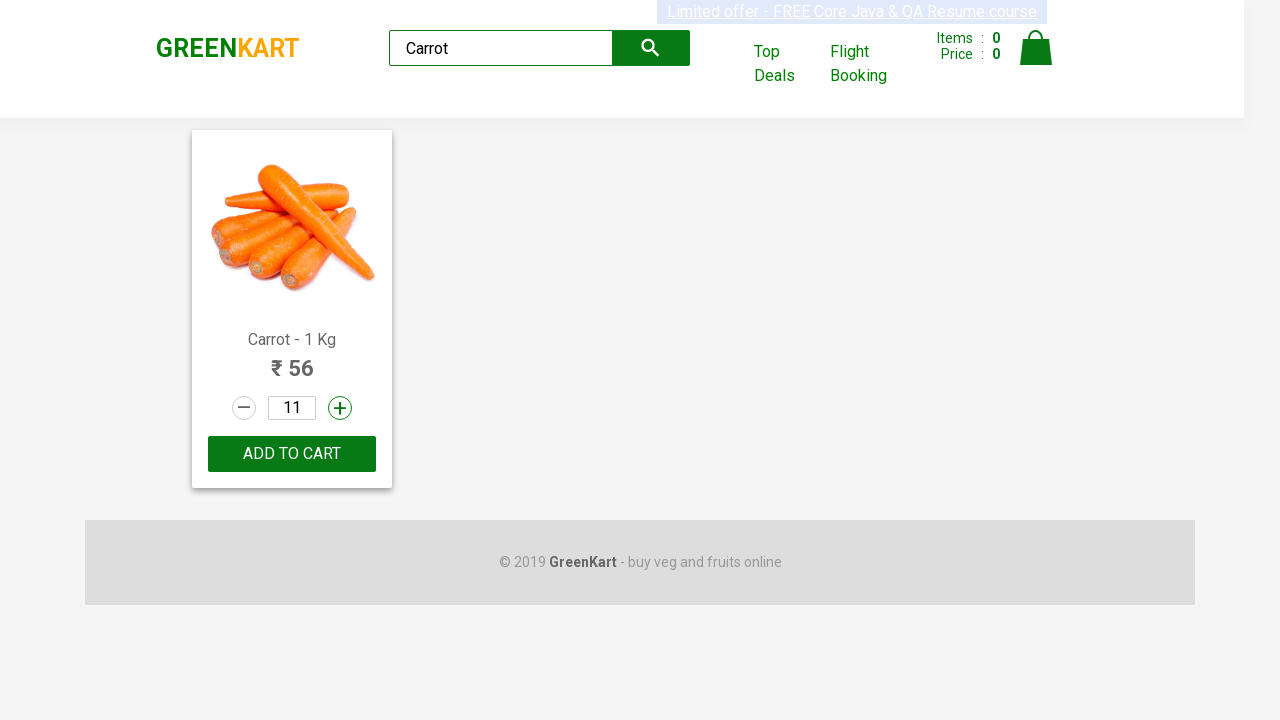

Clicked decrement button for Carrot (click 1/5) at (244, 408) on :nth-child(1) > .stepper-input > .decrement
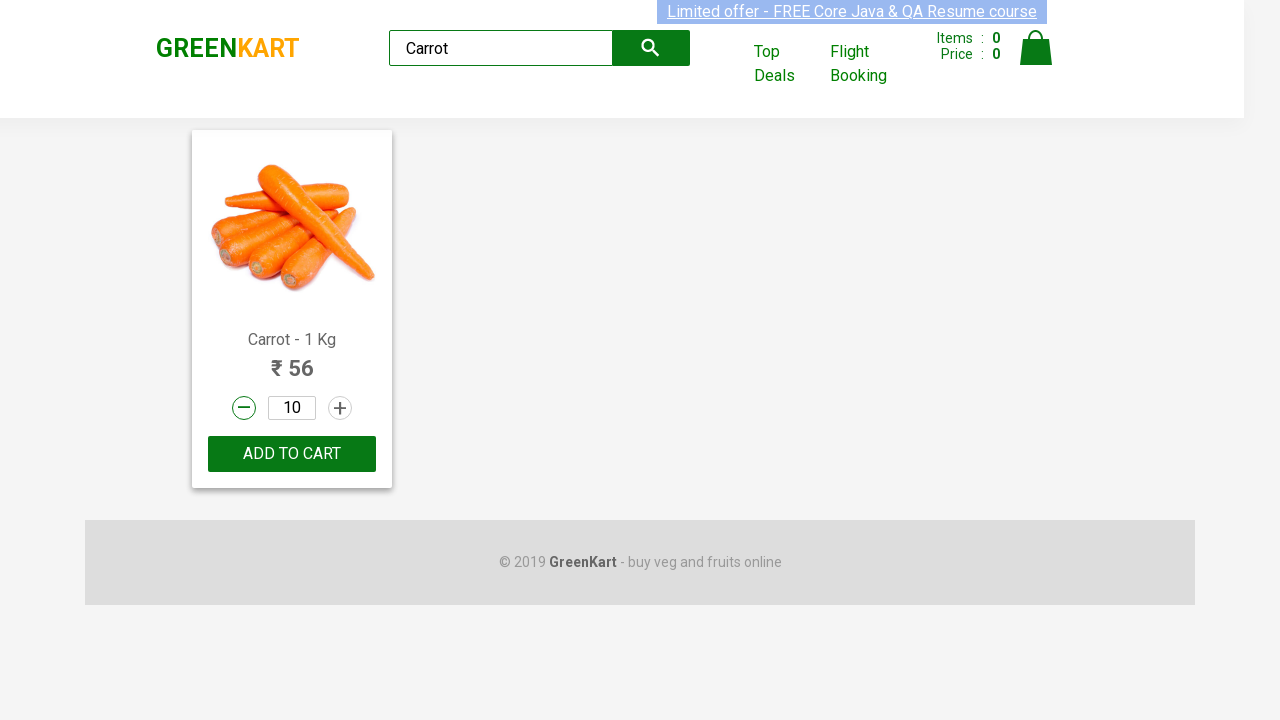

Clicked decrement button for Carrot (click 2/5) at (244, 408) on :nth-child(1) > .stepper-input > .decrement
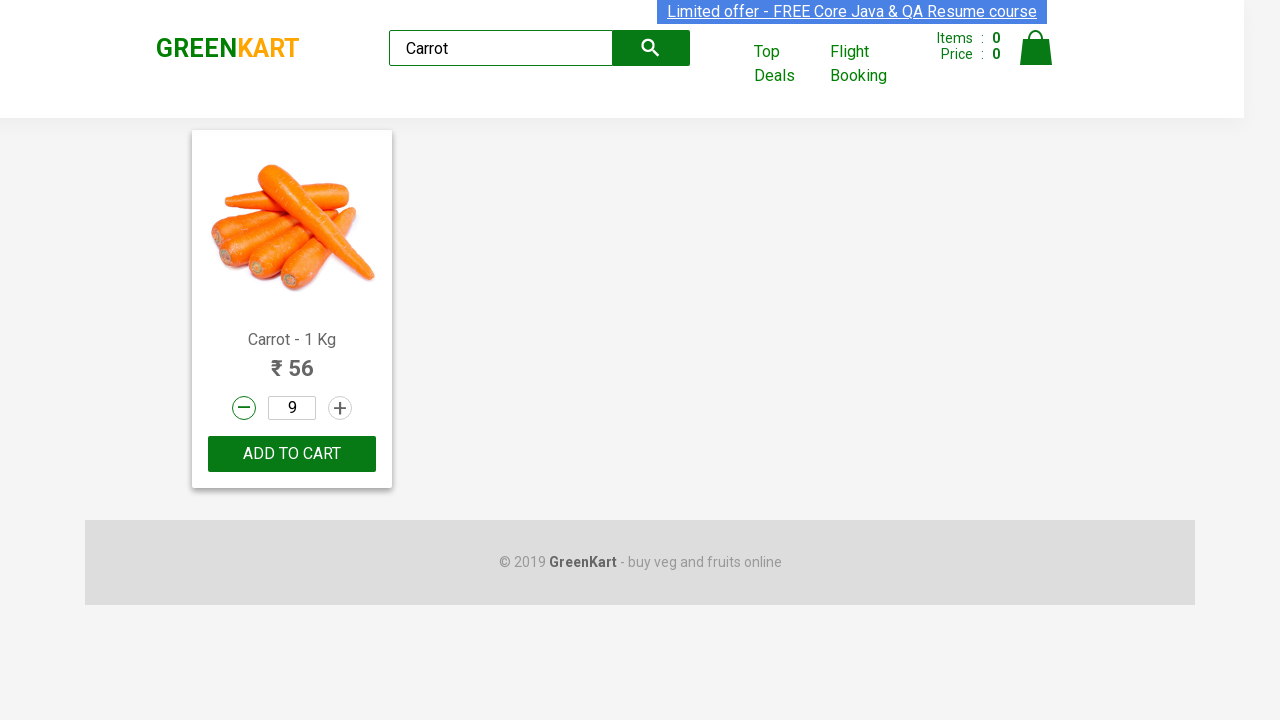

Clicked decrement button for Carrot (click 3/5) at (244, 408) on :nth-child(1) > .stepper-input > .decrement
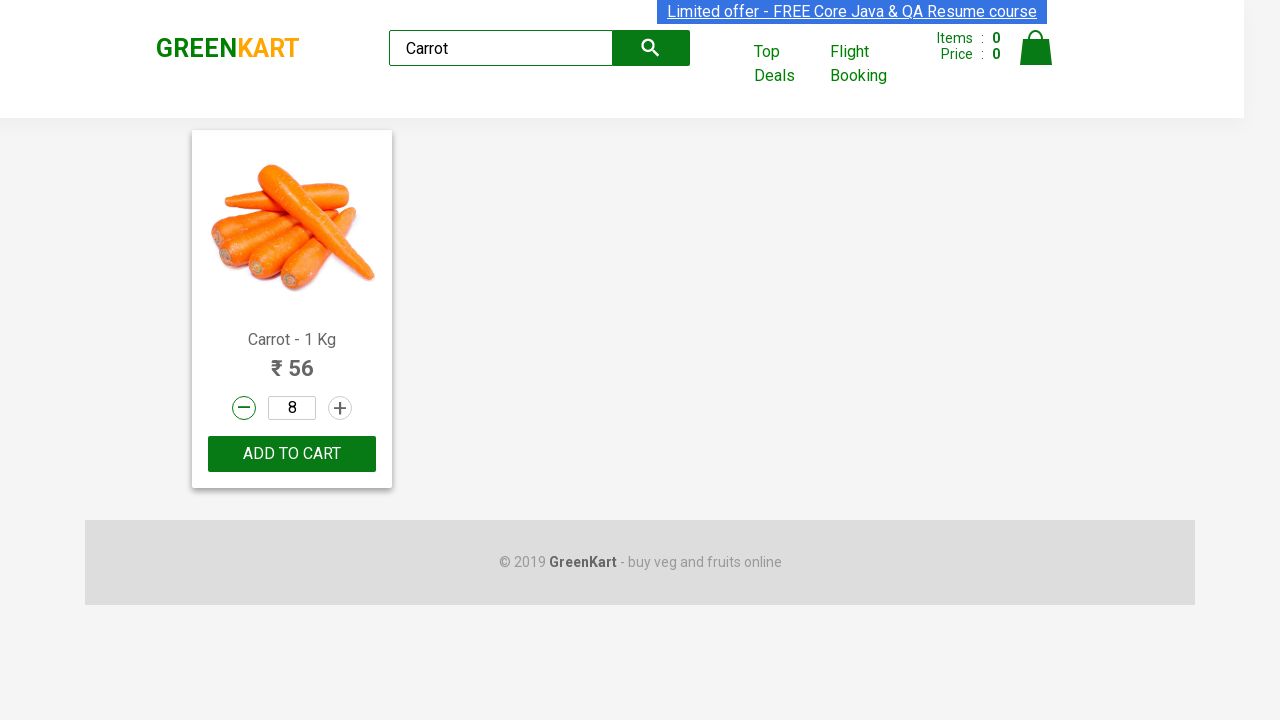

Clicked decrement button for Carrot (click 4/5) at (244, 408) on :nth-child(1) > .stepper-input > .decrement
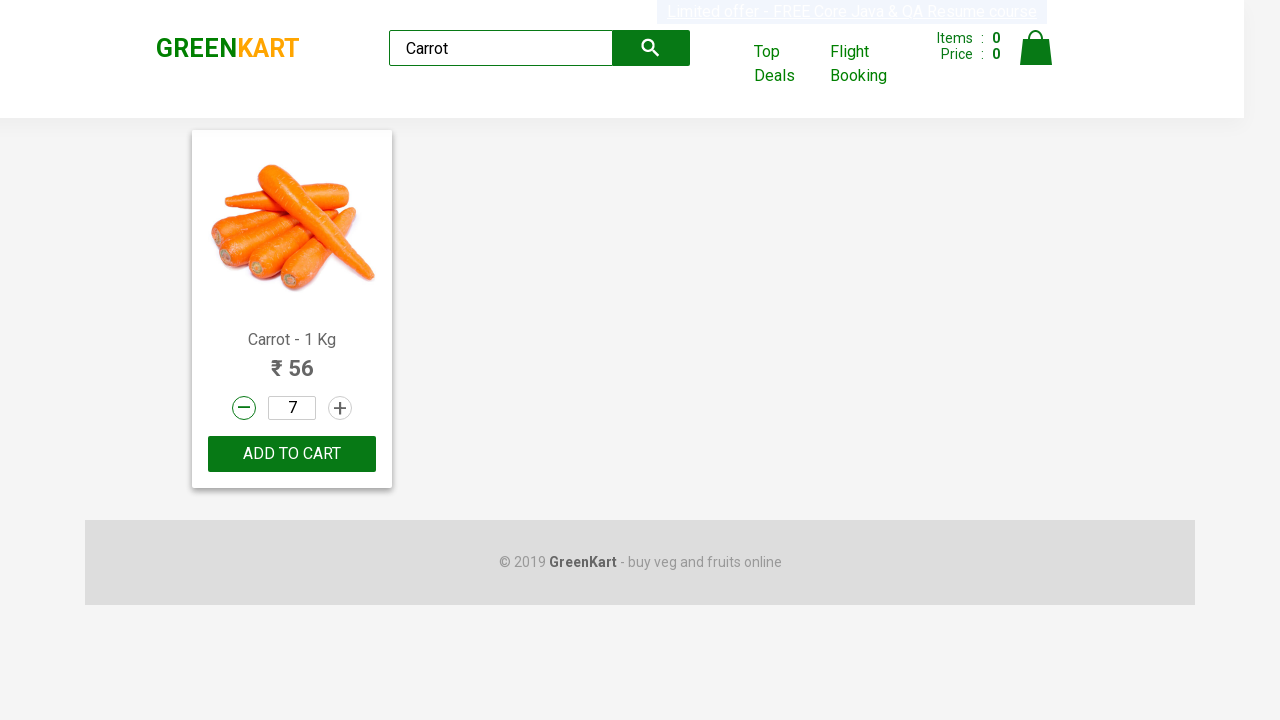

Clicked decrement button for Carrot (click 5/5) at (244, 408) on :nth-child(1) > .stepper-input > .decrement
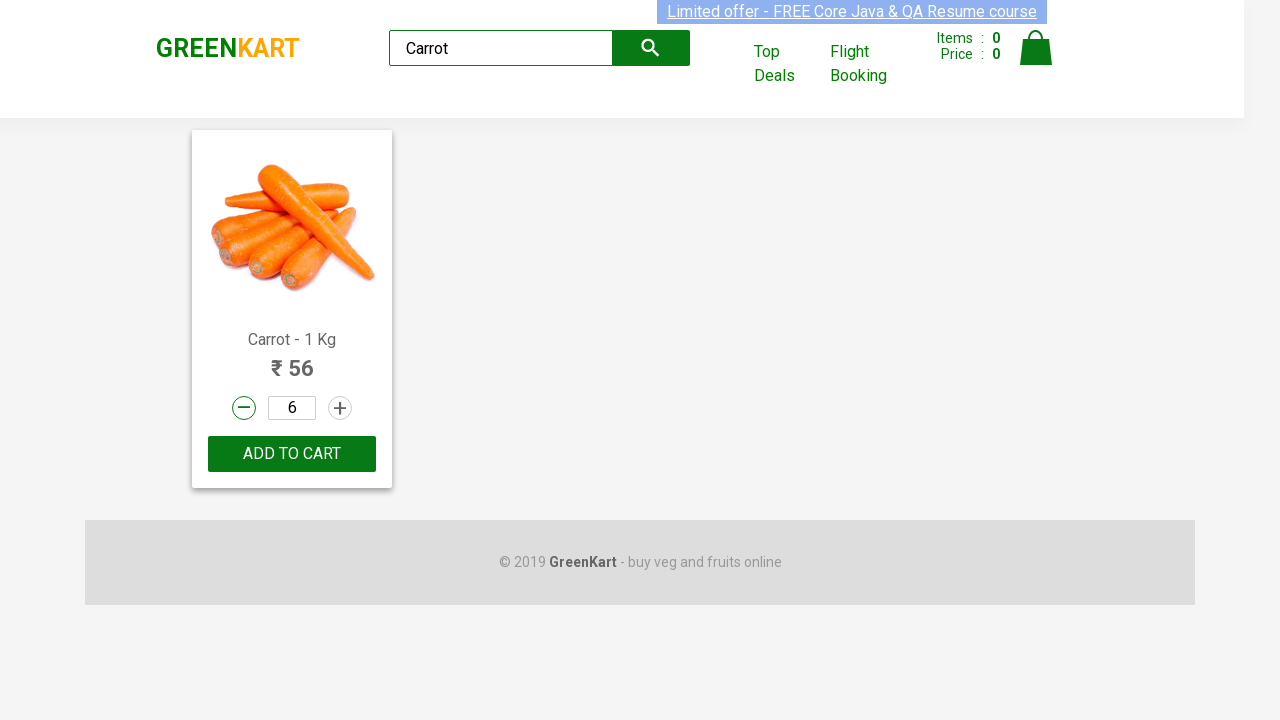

Added Carrot to cart at (292, 454) on .product-action > button
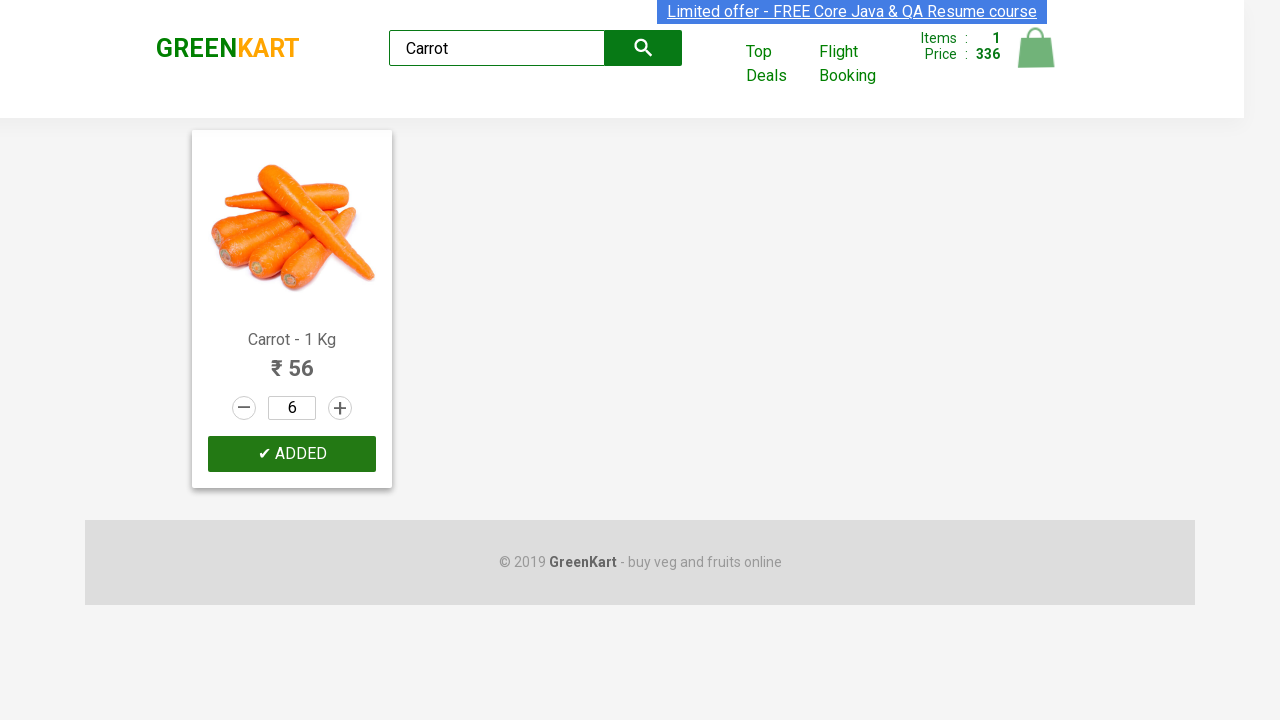

Cleared search field on .search-keyword
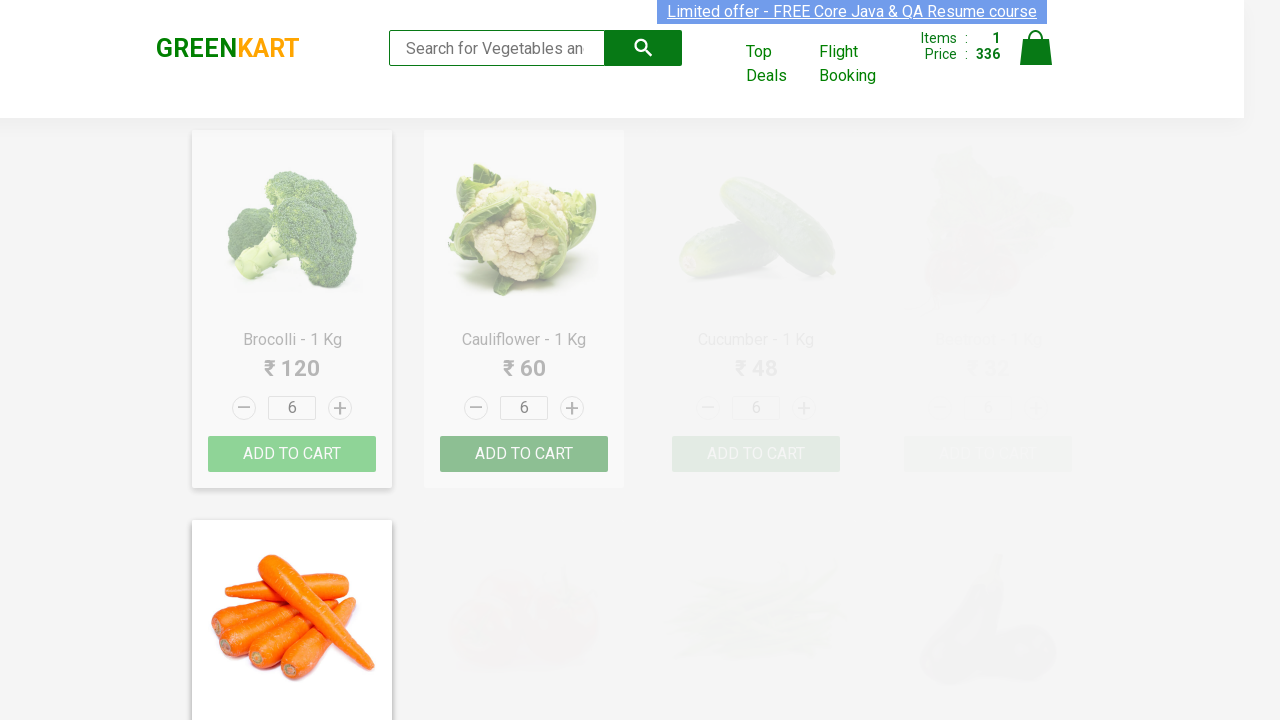

Filled search field with 'Cucumber' on .search-keyword
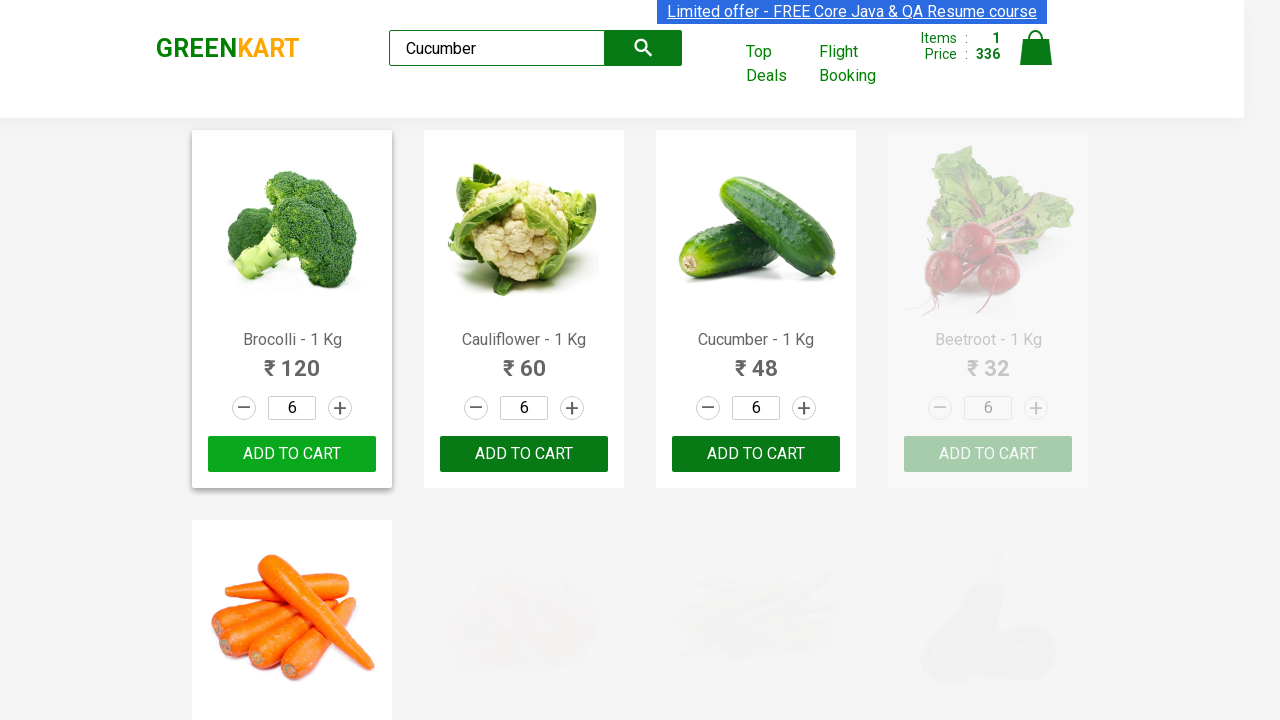

Clicked increment button for Cucumber (click 1/3) at (340, 408) on :nth-child(1) > .stepper-input > .increment
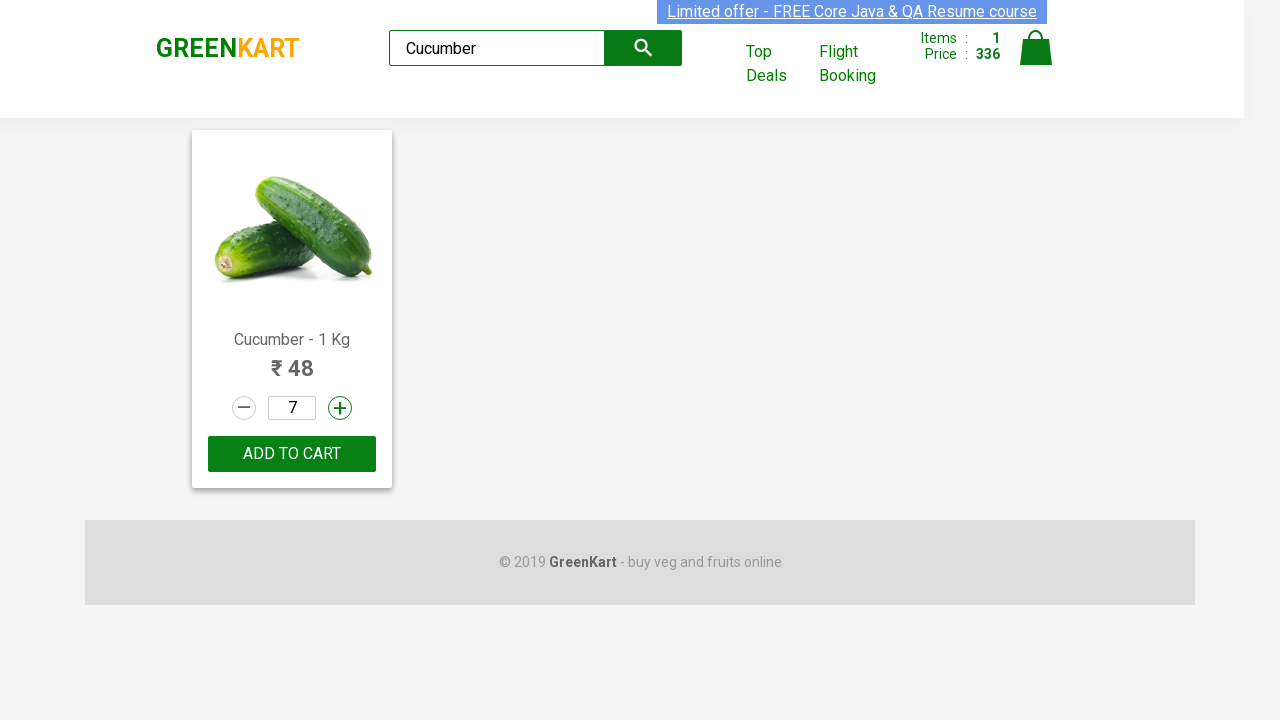

Clicked increment button for Cucumber (click 2/3) at (340, 408) on :nth-child(1) > .stepper-input > .increment
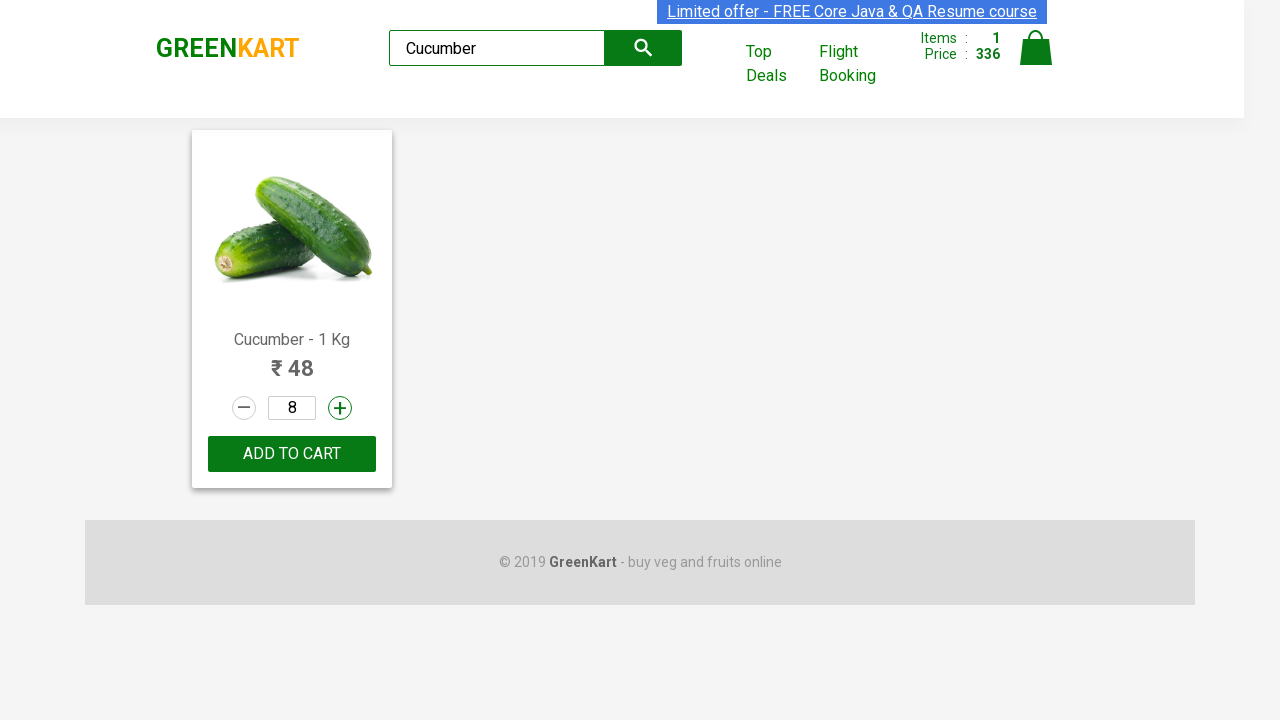

Clicked increment button for Cucumber (click 3/3) at (340, 408) on :nth-child(1) > .stepper-input > .increment
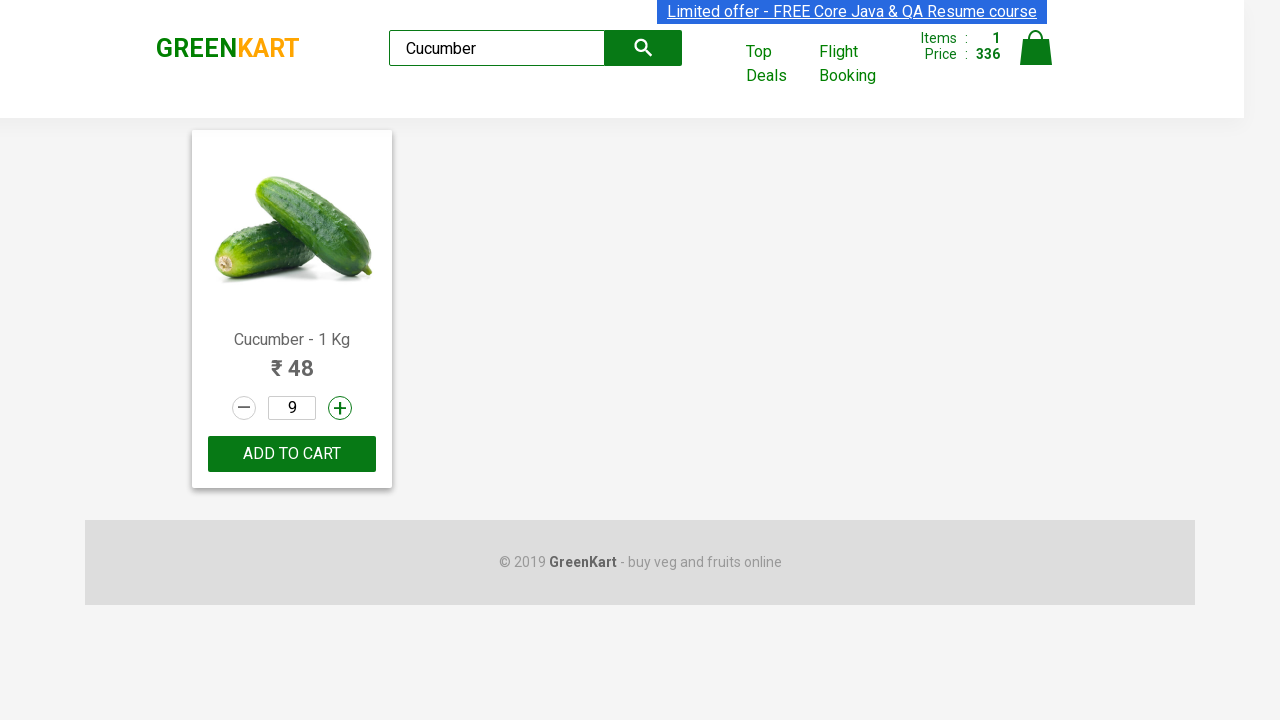

Added Cucumber to cart at (292, 454) on .product-action > button
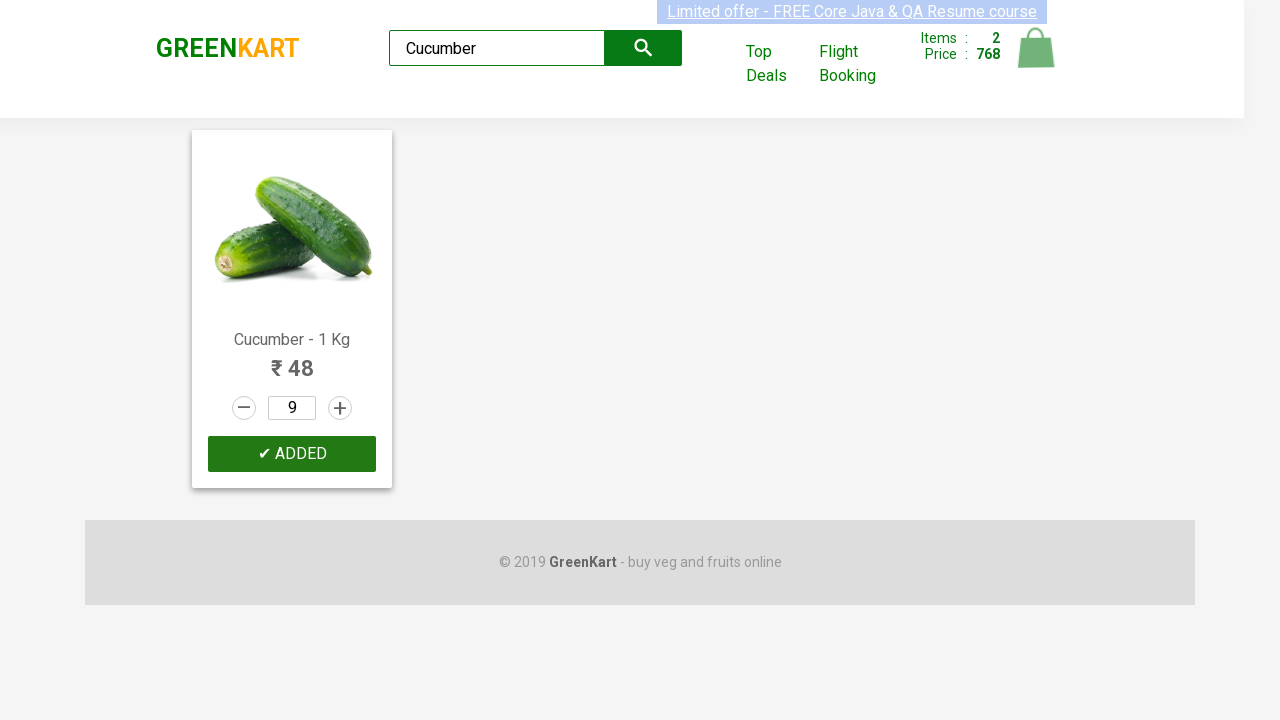

Cleared search field on .search-keyword
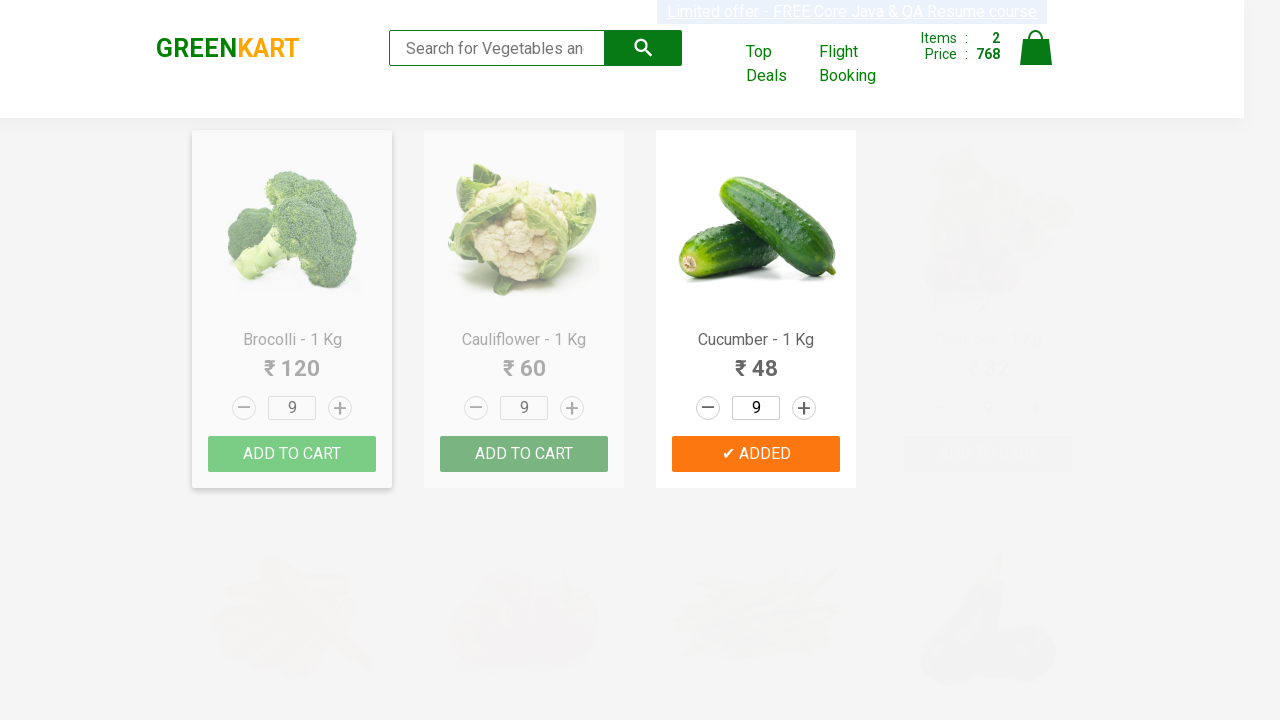

Clicked cart icon to view cart at (1036, 48) on .cart-icon > img
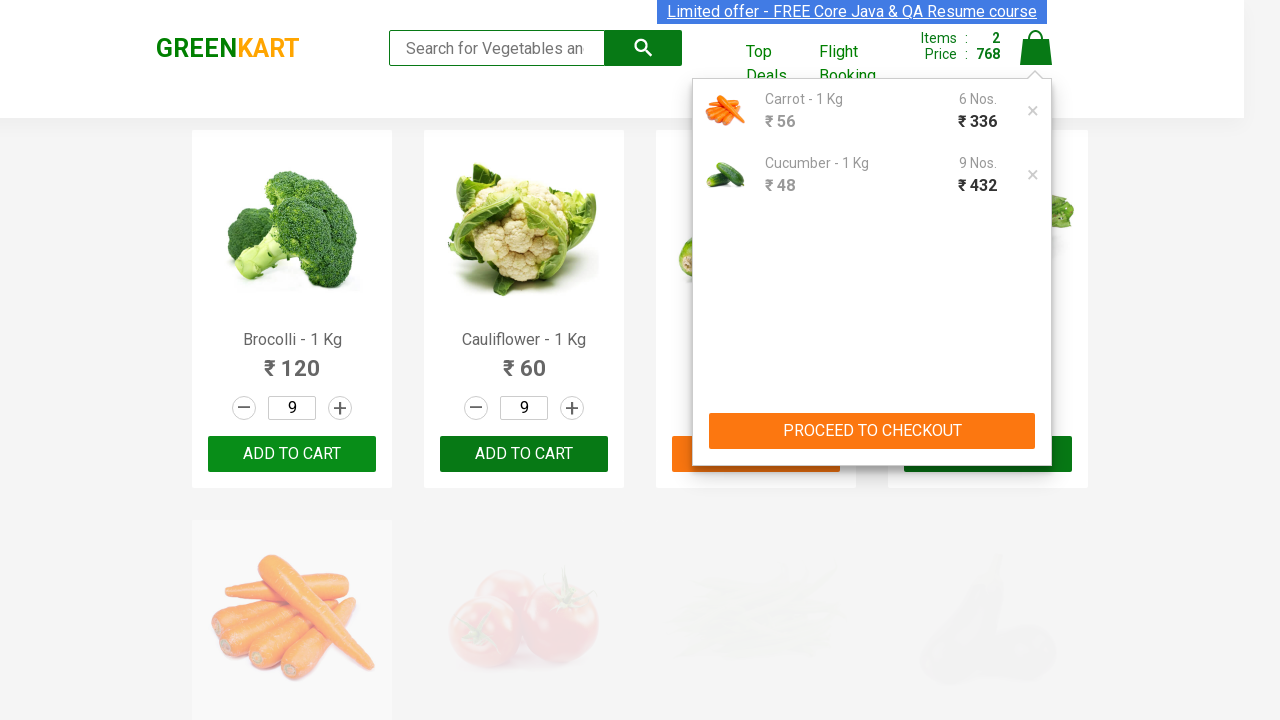

Clicked proceed to checkout button at (872, 431) on .cart-preview > .action-block > button
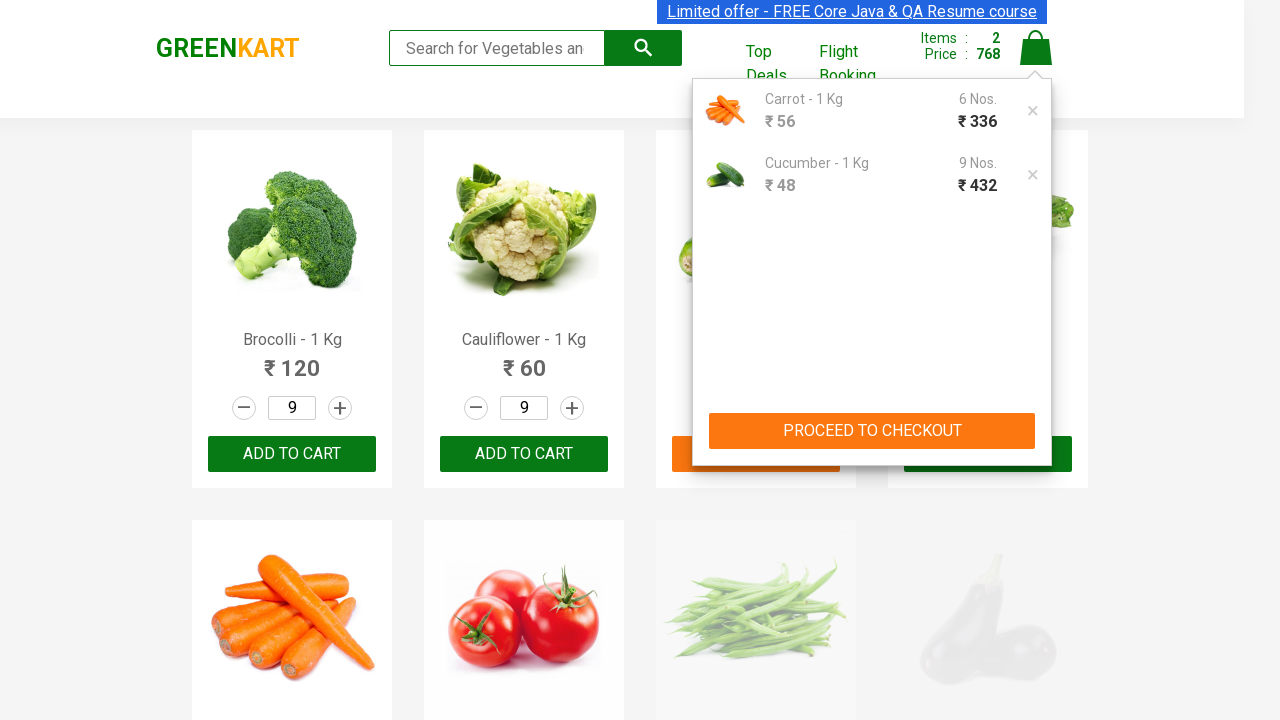

Discount amount element loaded on checkout page
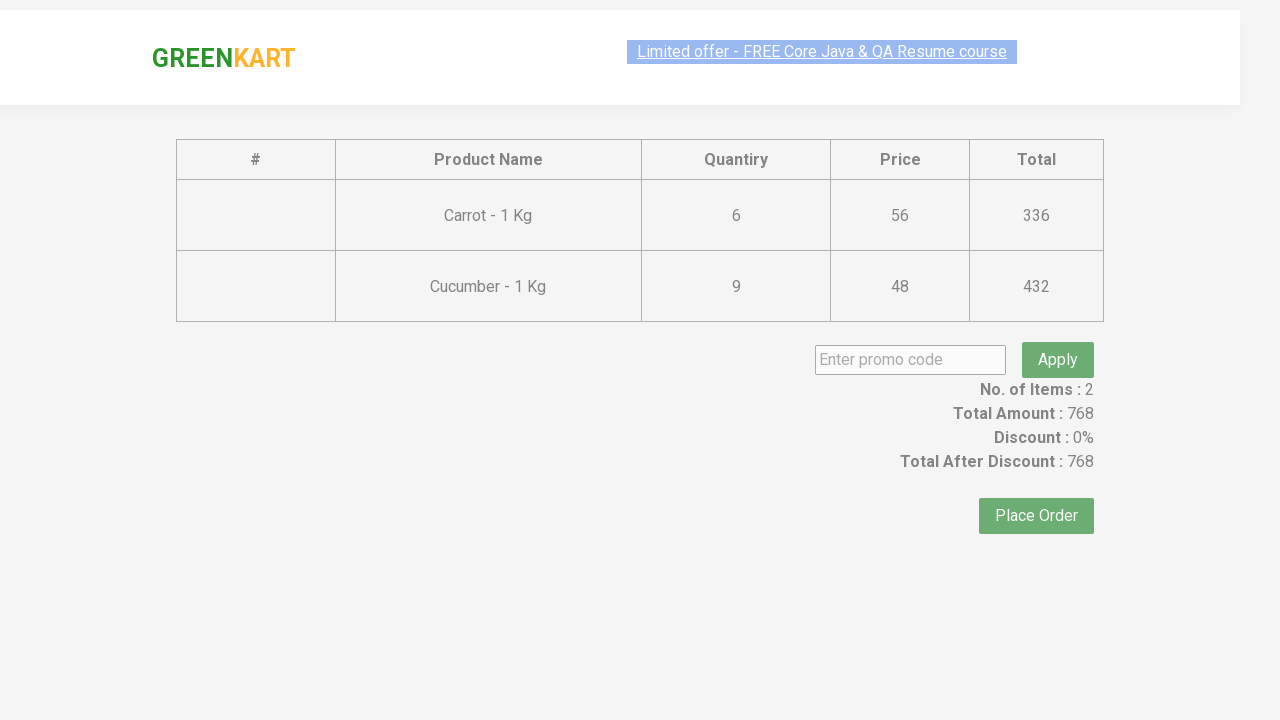

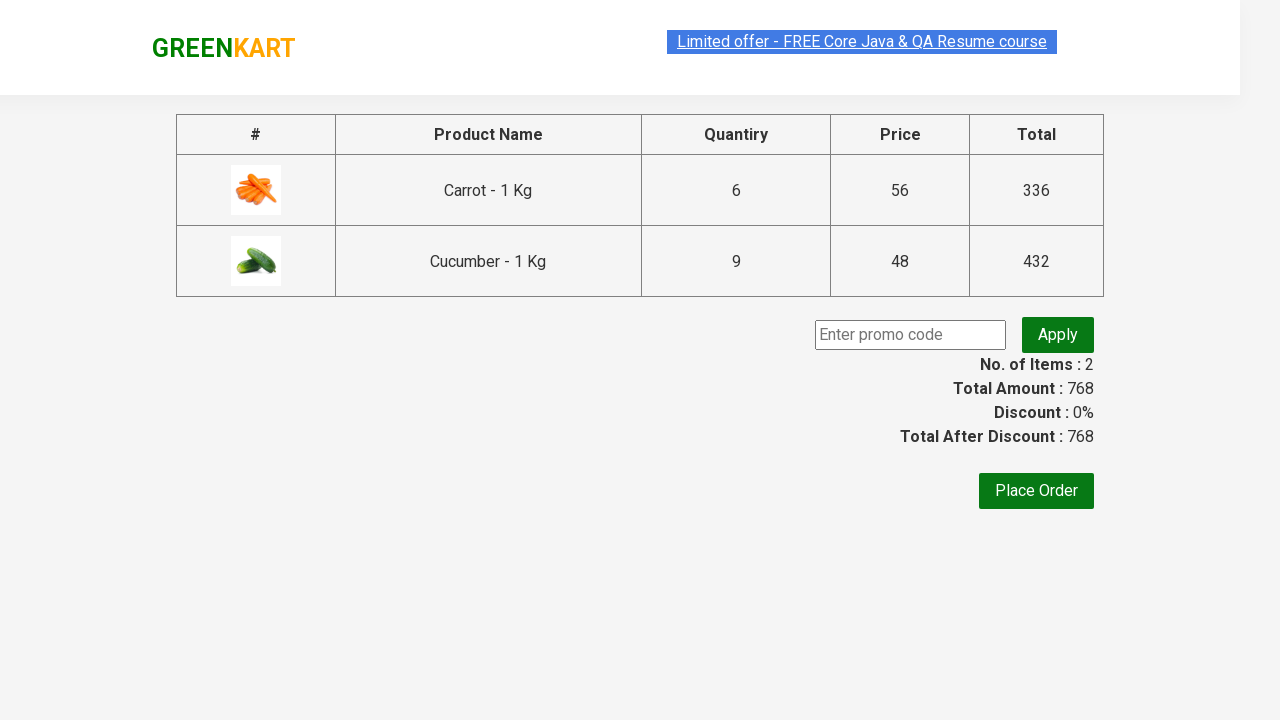